Navigates to the Skillbox website homepage and verifies the page title contains "Skillbox"

Starting URL: https://skillbox.ru/

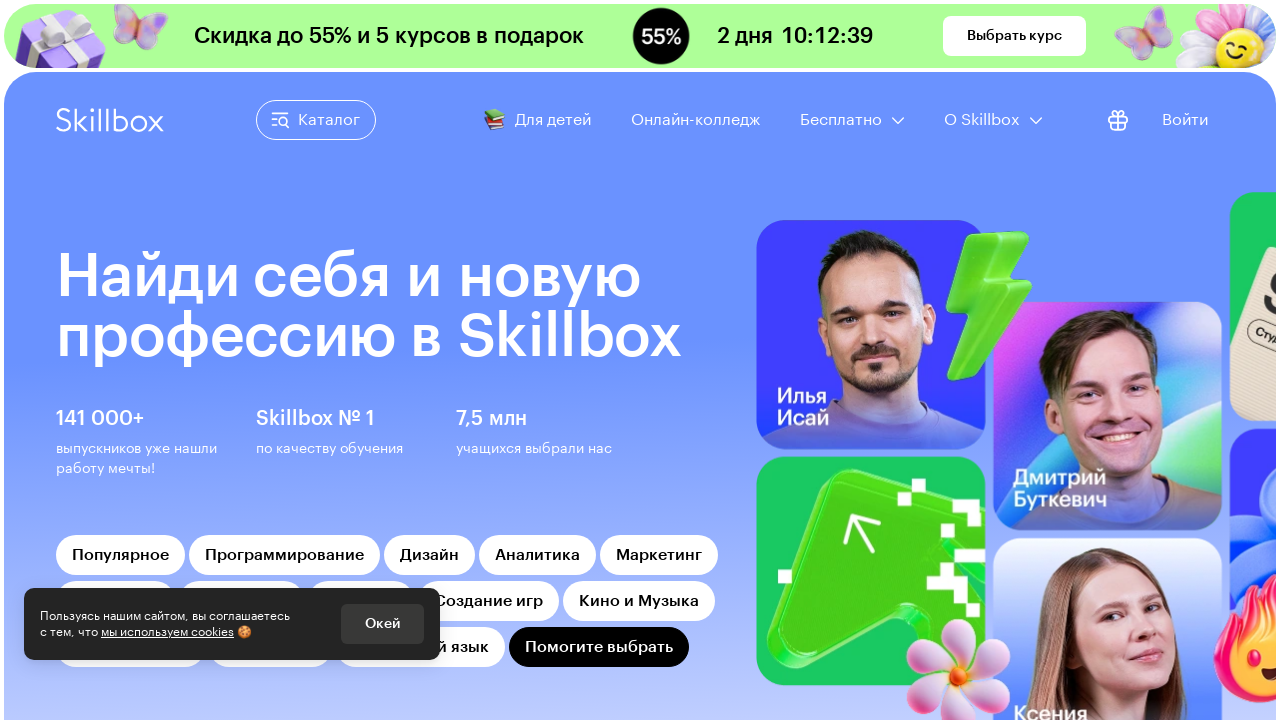

Navigated to Skillbox homepage
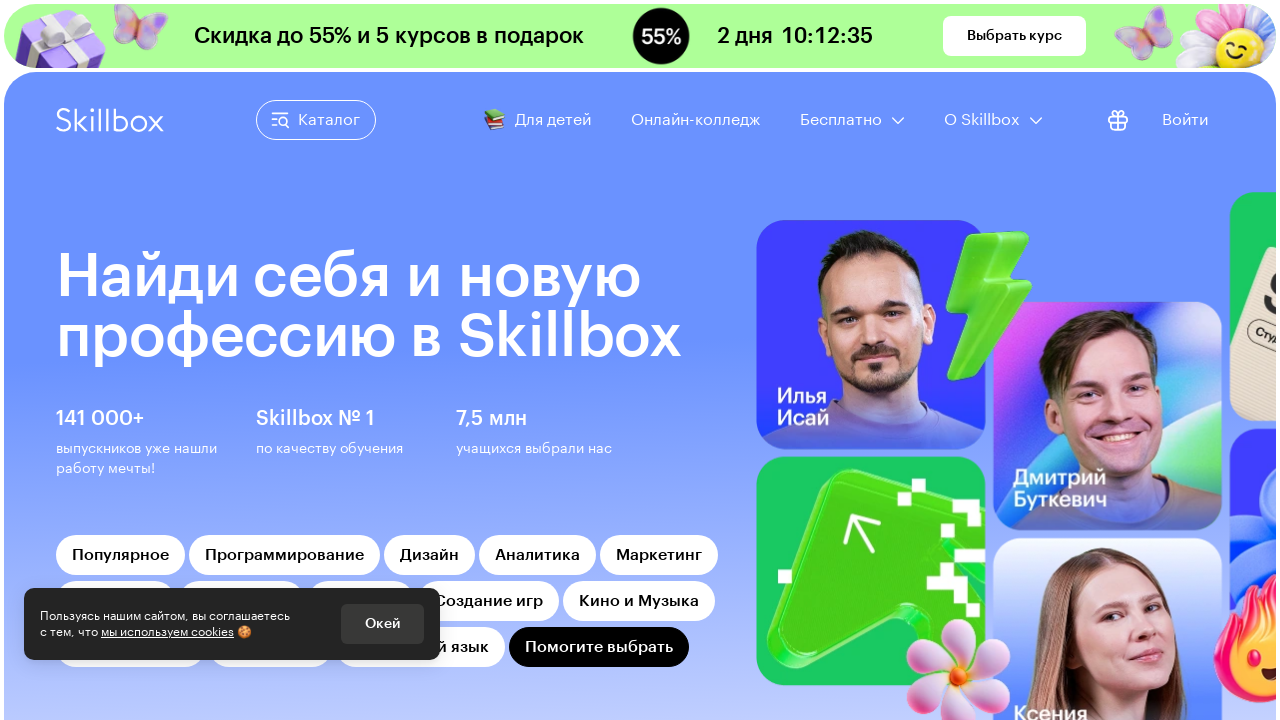

Page loaded (domcontentloaded state reached)
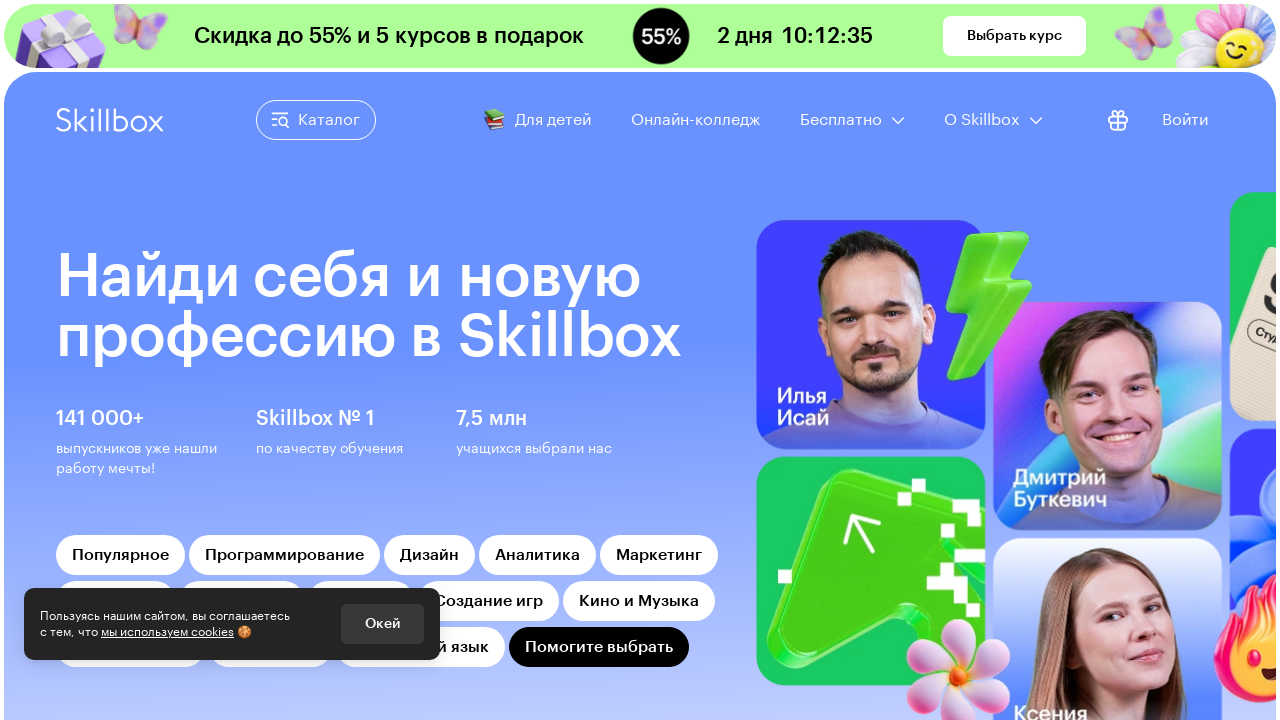

Verified page title contains 'Skillbox'
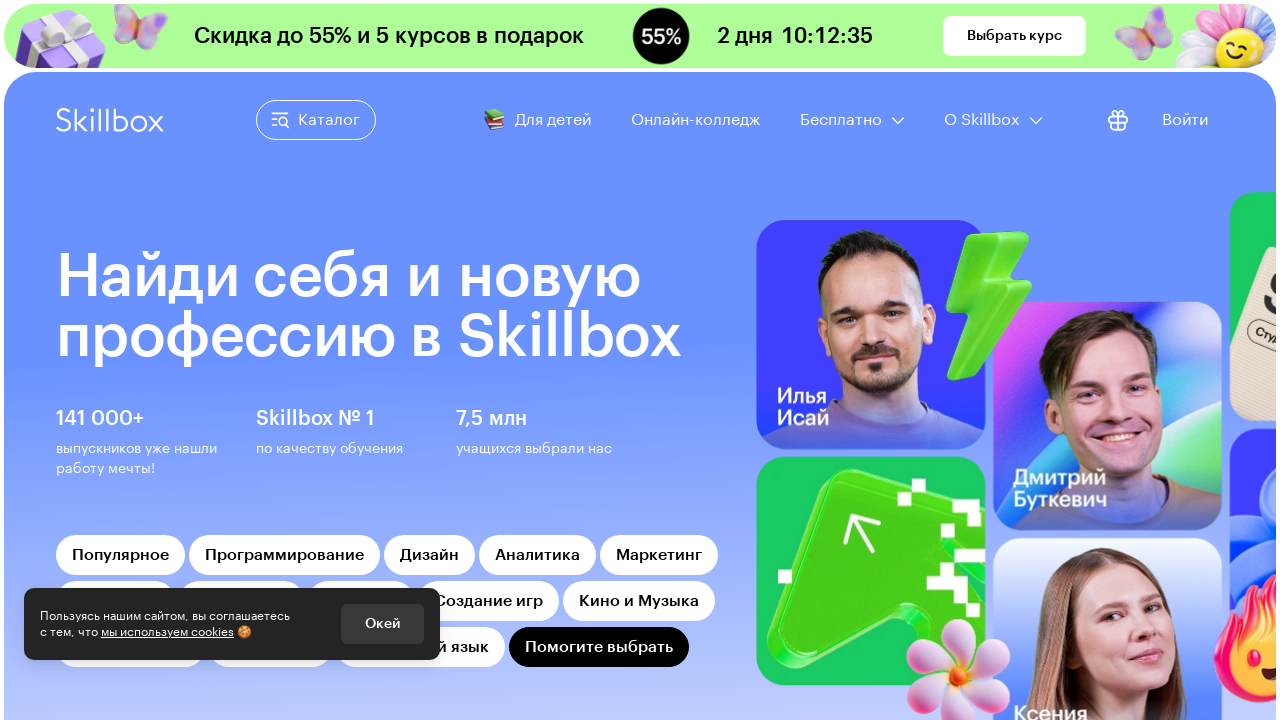

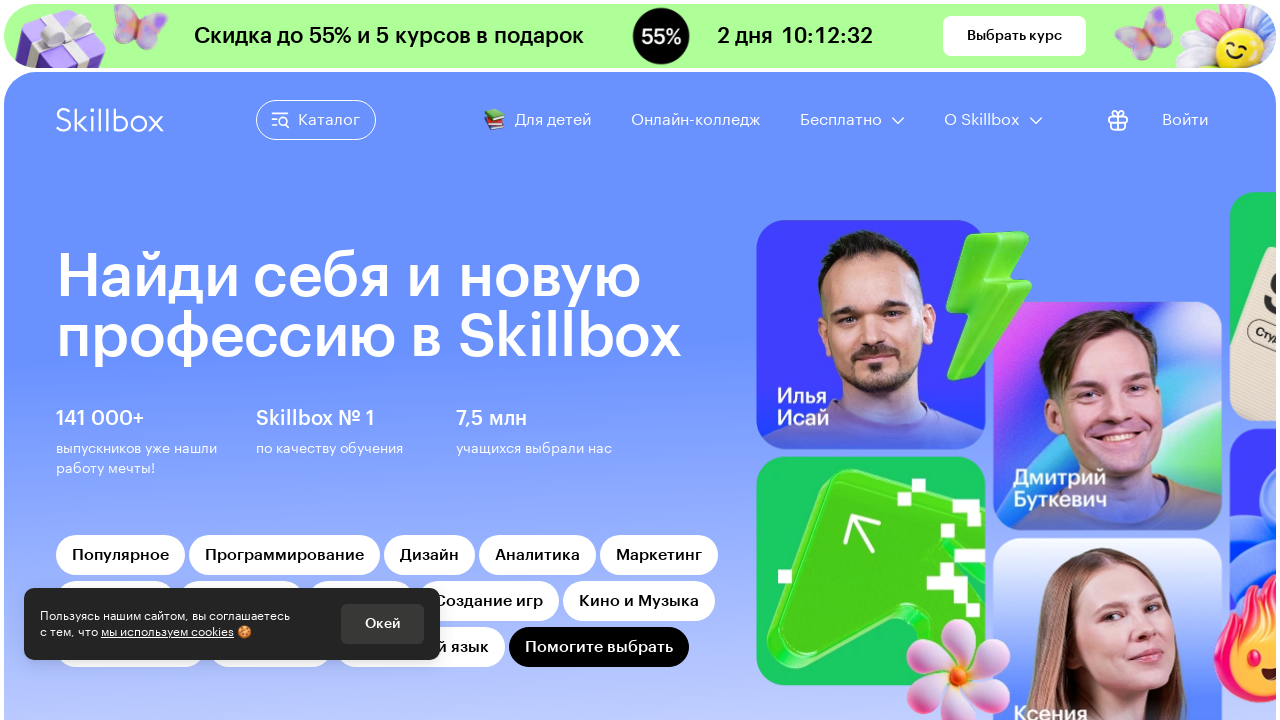